Tests multi-select dropdown by selecting multiple options

Starting URL: https://www.letskodeit.com/practice

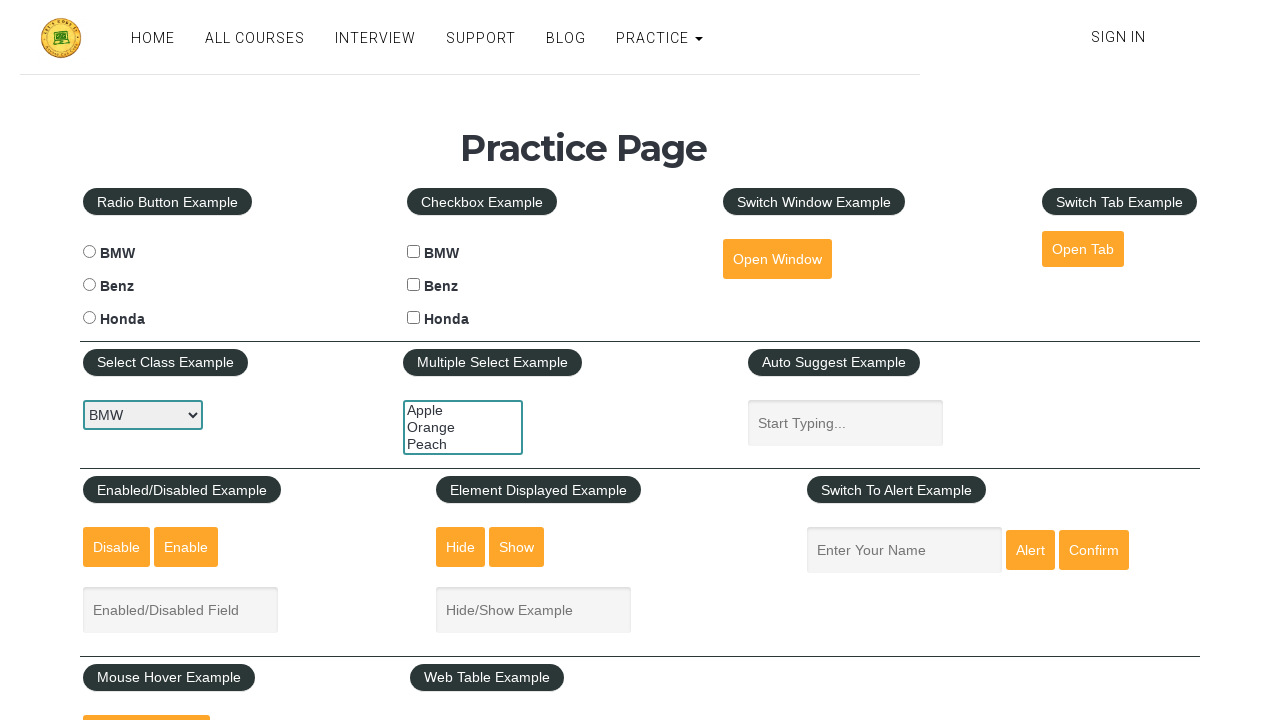

Selected multiple options (apple, orange, peach) from the multi-select dropdown on #multiple-select-example
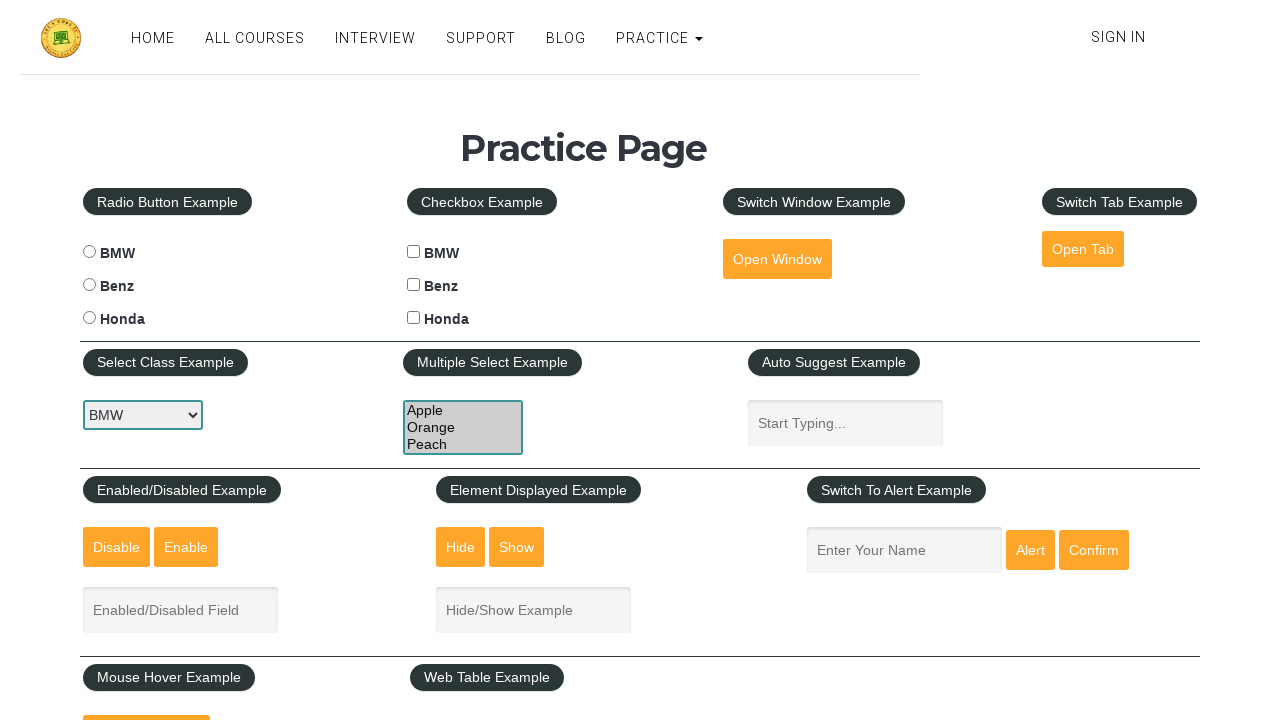

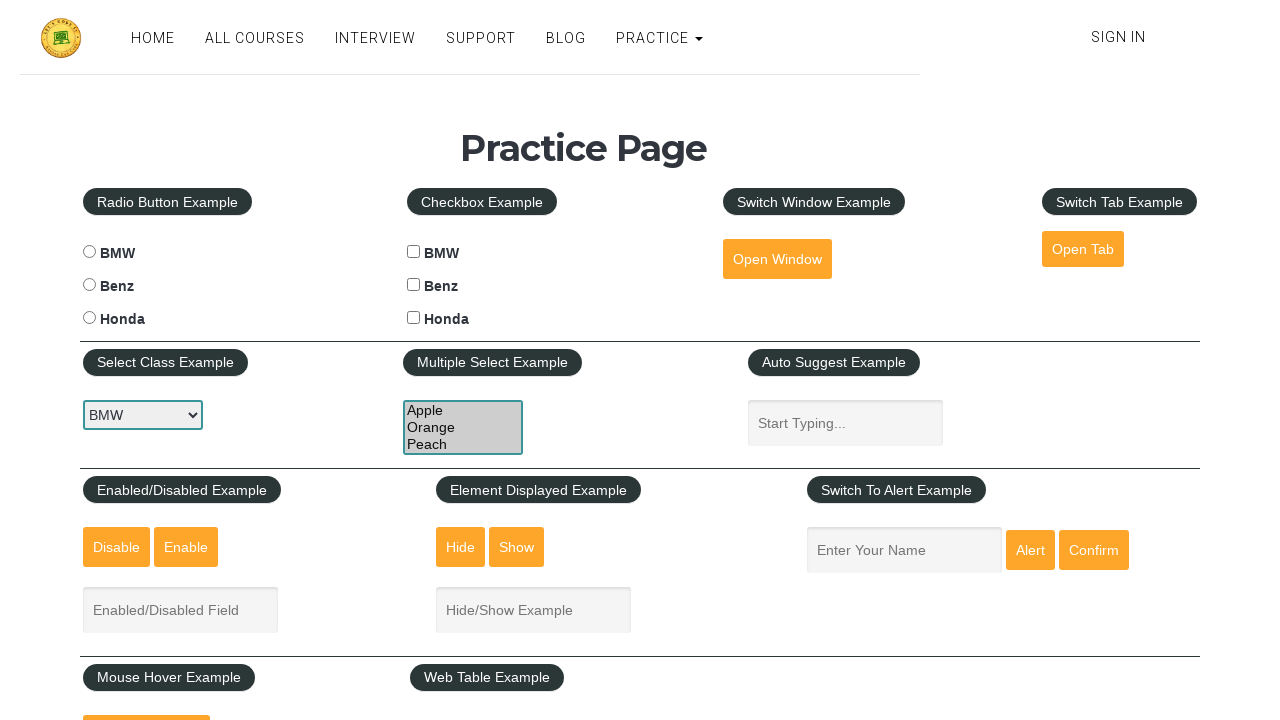